Tests window handling functionality by opening a new window, verifying content in both windows, and switching between them

Starting URL: https://the-internet.herokuapp.com/windows

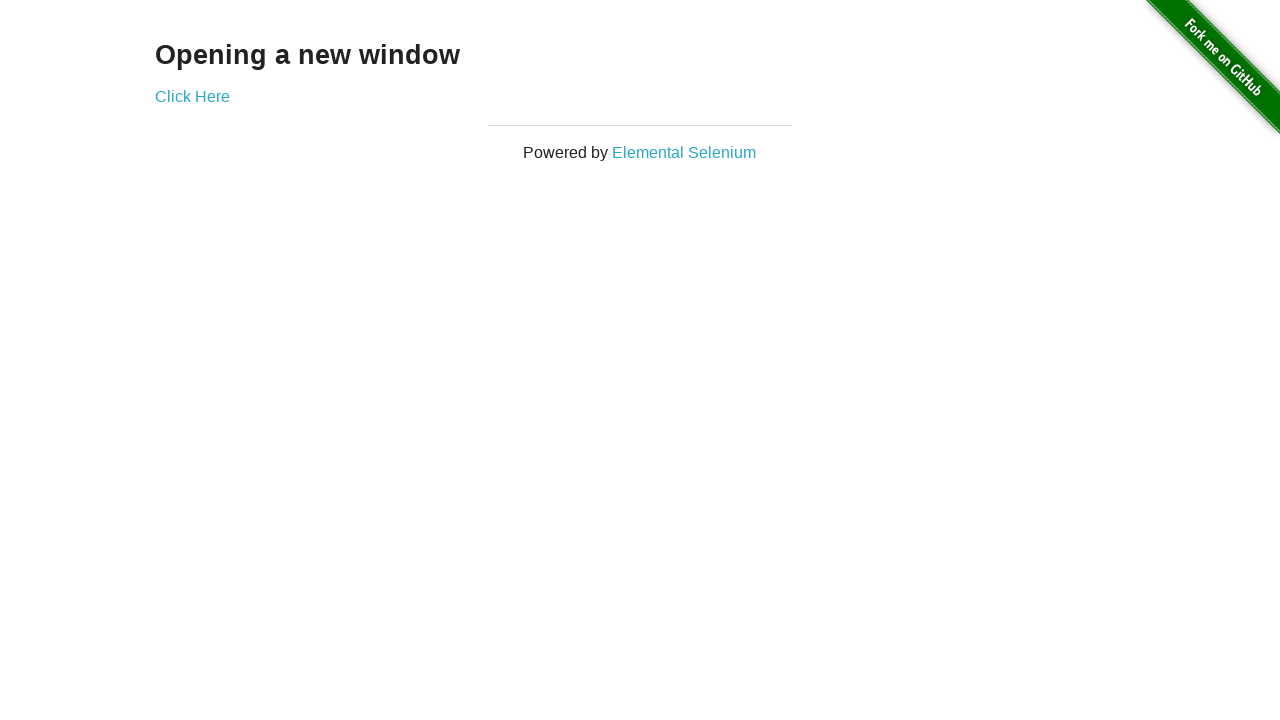

Verified main page heading is 'Opening a new window'
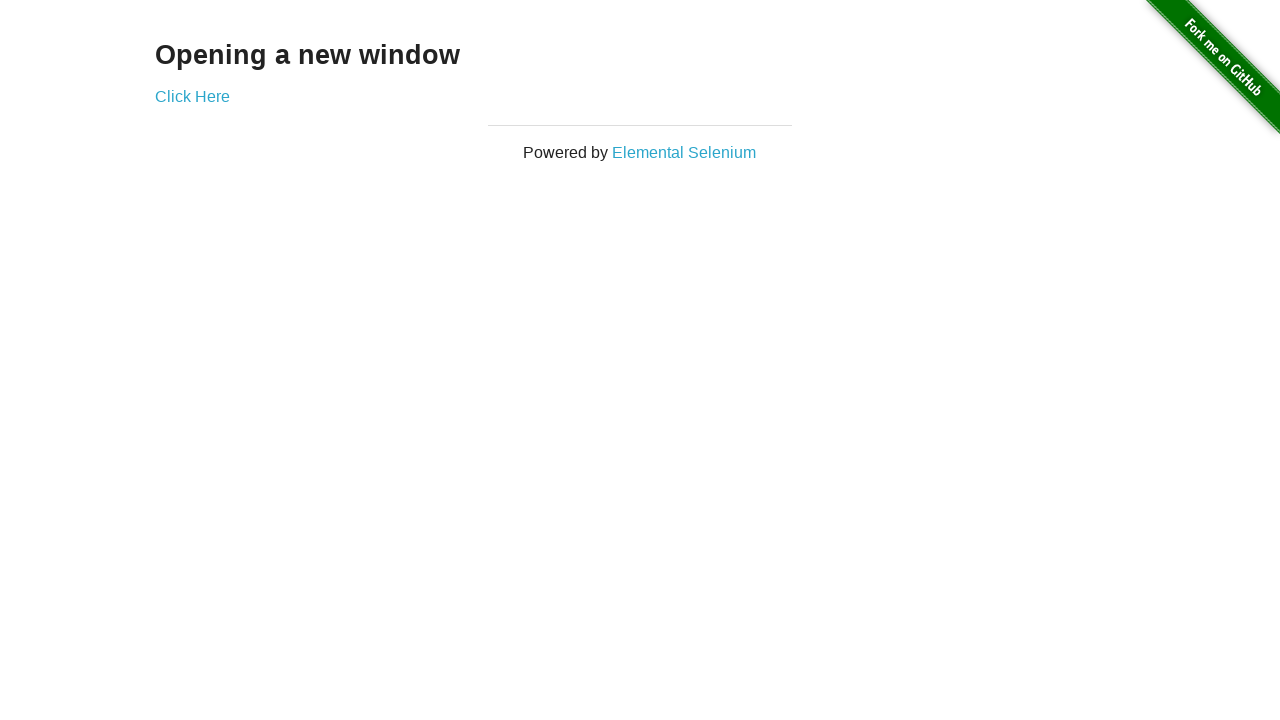

Verified main page title contains 'The Internet'
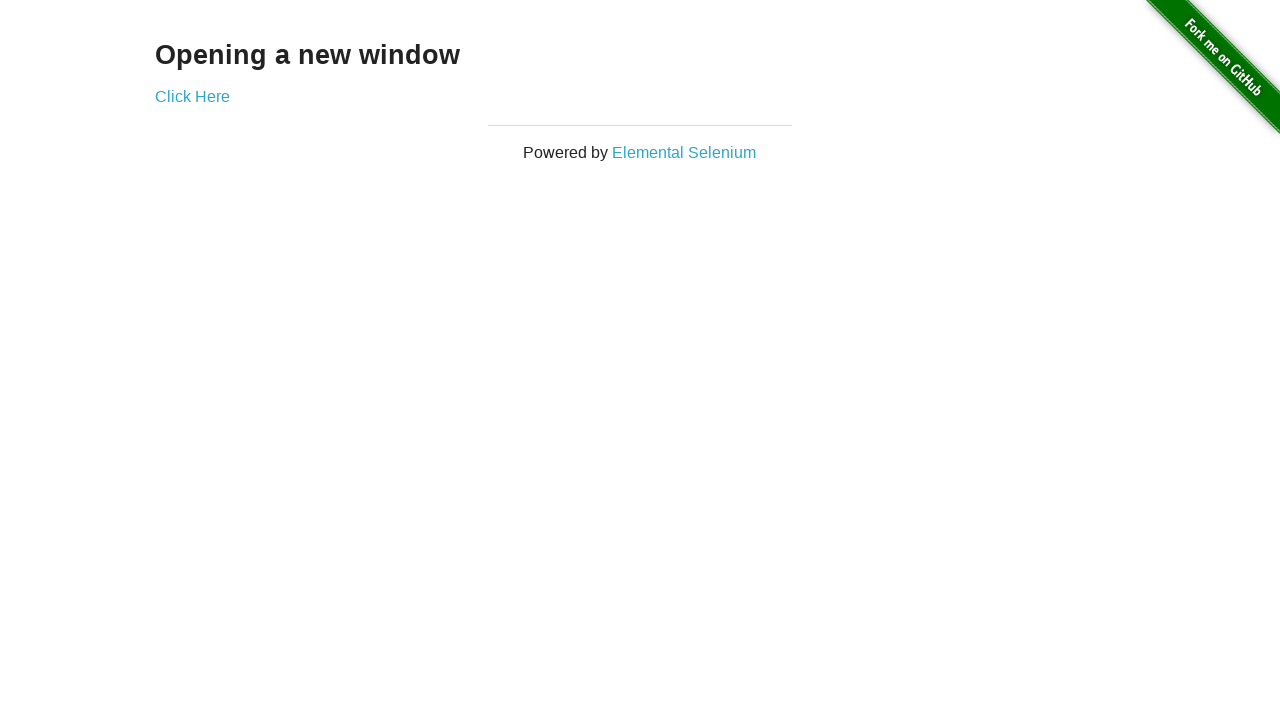

Clicked 'Click Here' link to open new window at (192, 96) on text=Click Here
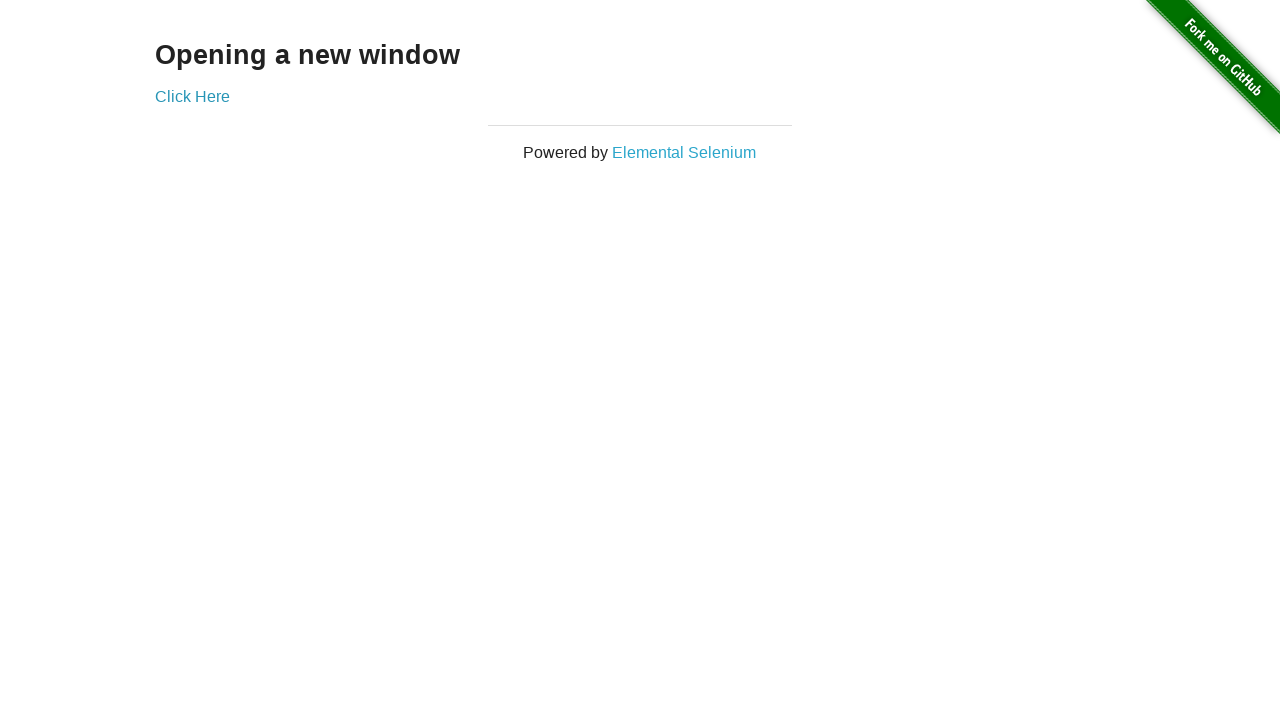

Captured new window popup
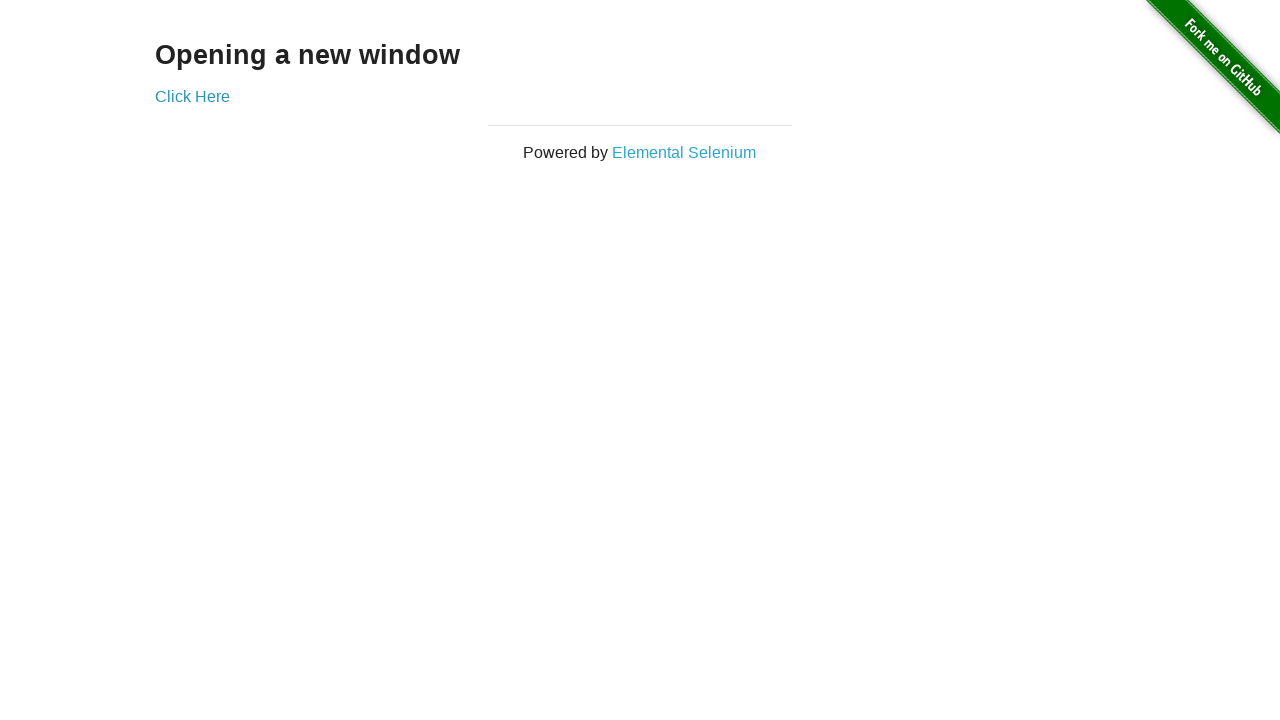

Verified new window title is 'New Window'
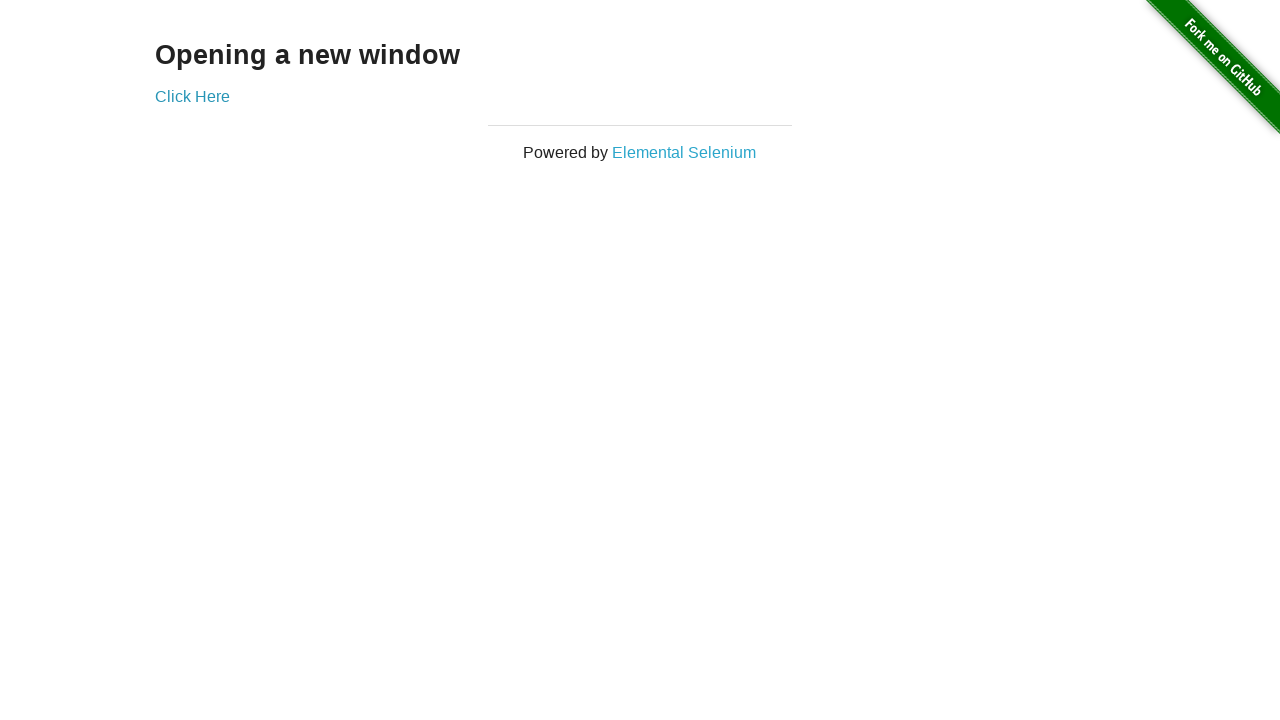

Verified new window heading is 'New Window'
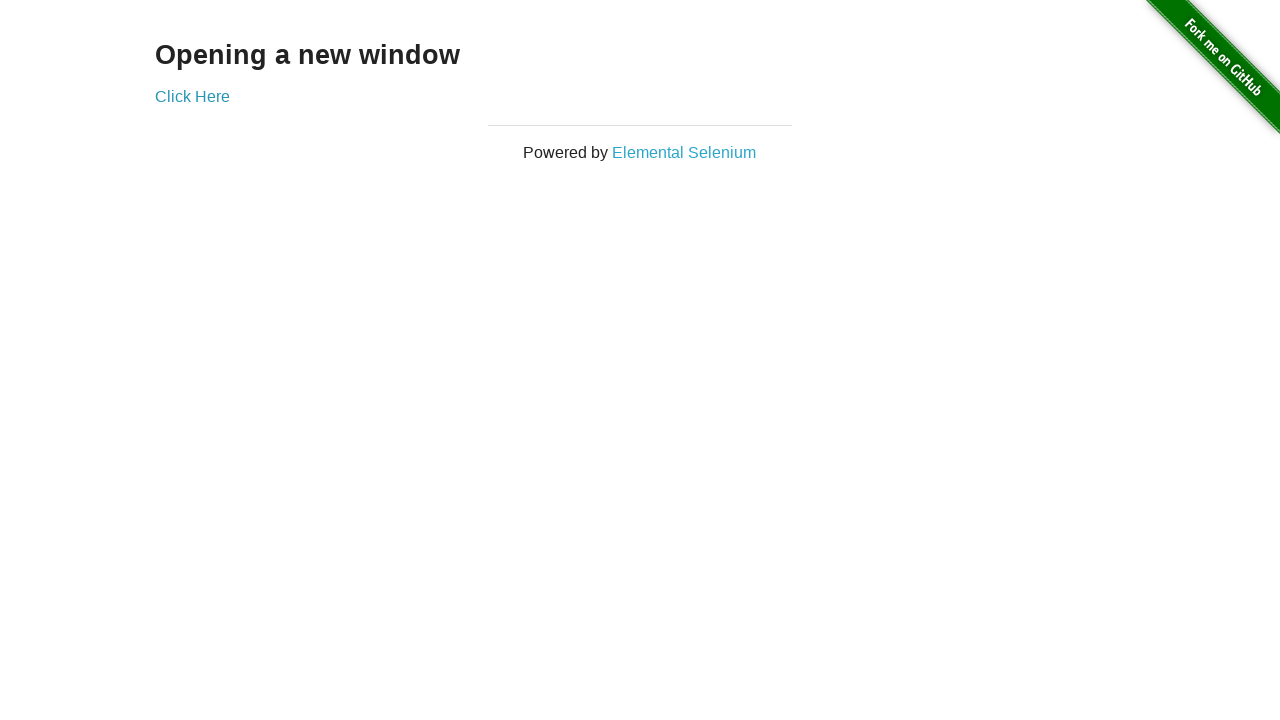

Closed new window
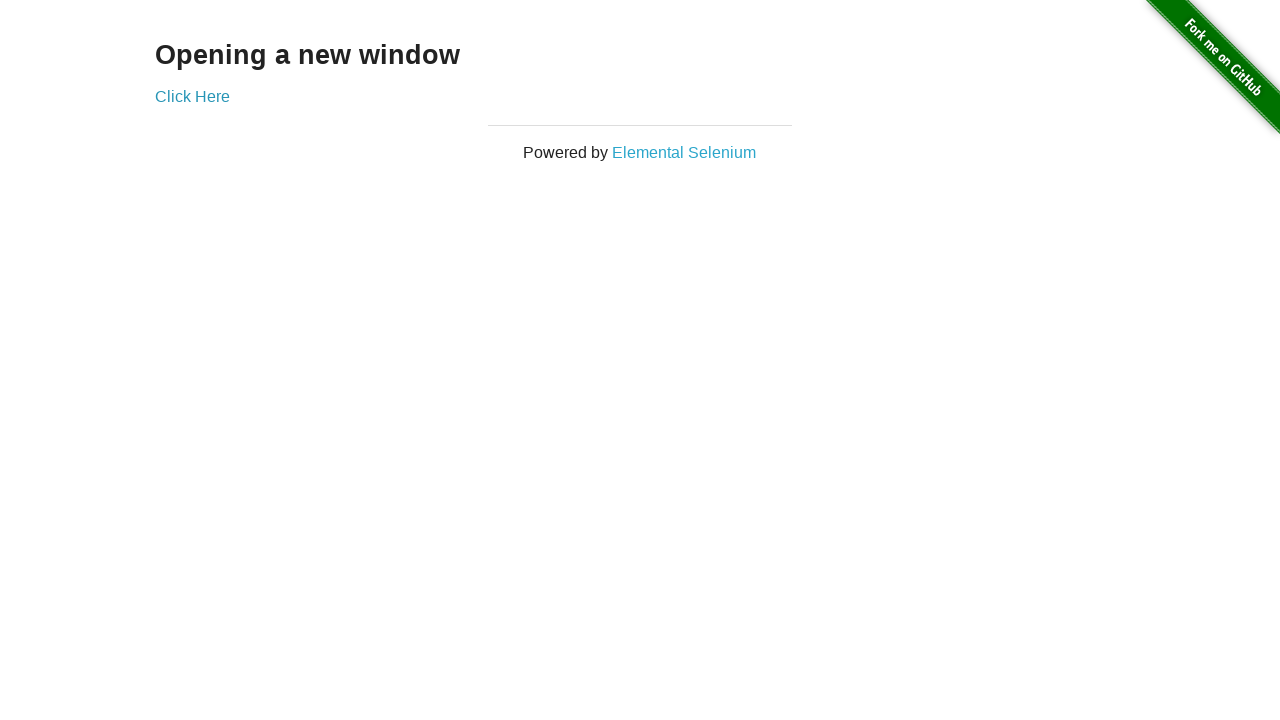

Verified original page title still contains 'The Internet'
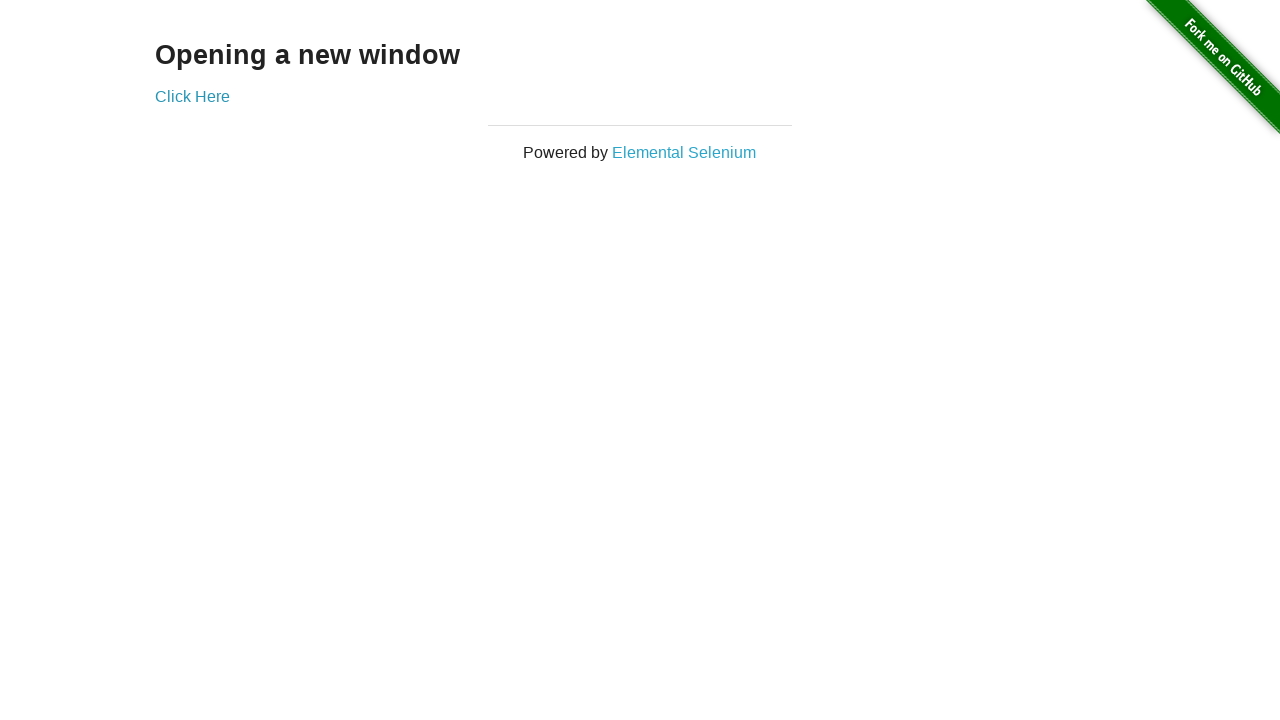

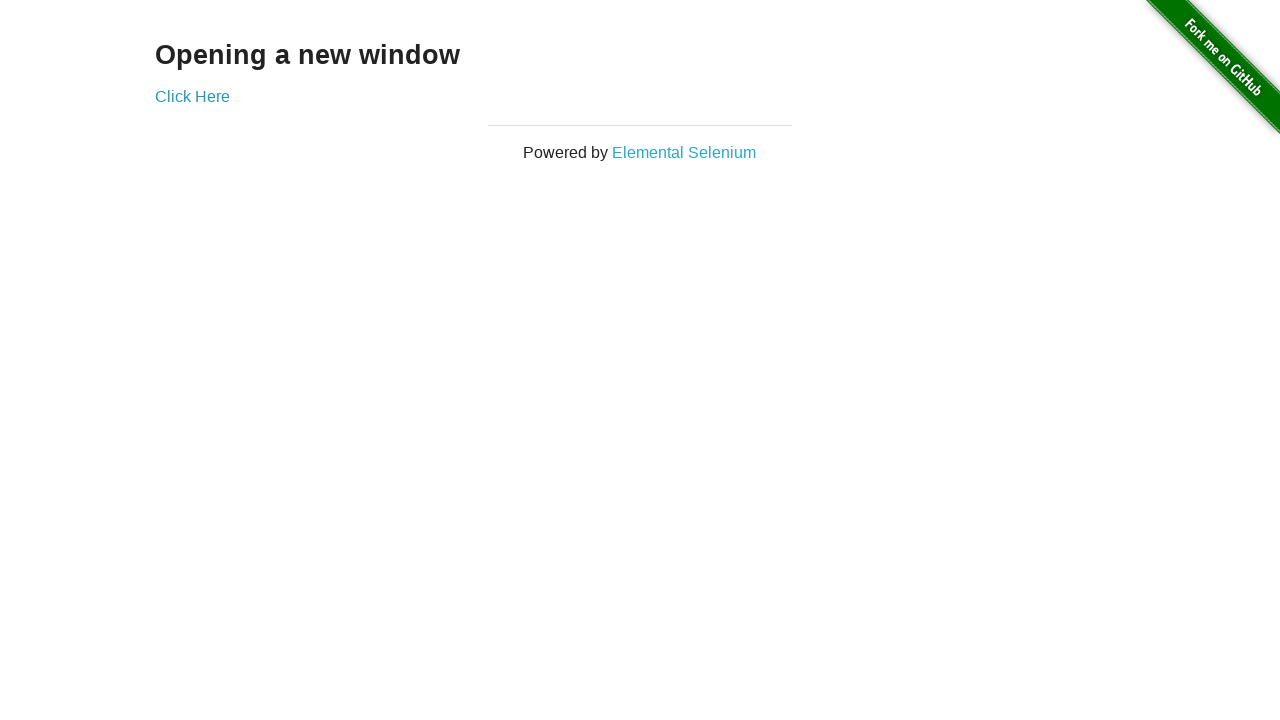